Tests a registration form by filling in all required fields (first name, last name, email, phone, address) and submitting the form to verify successful registration.

Starting URL: http://suninjuly.github.io/registration1.html

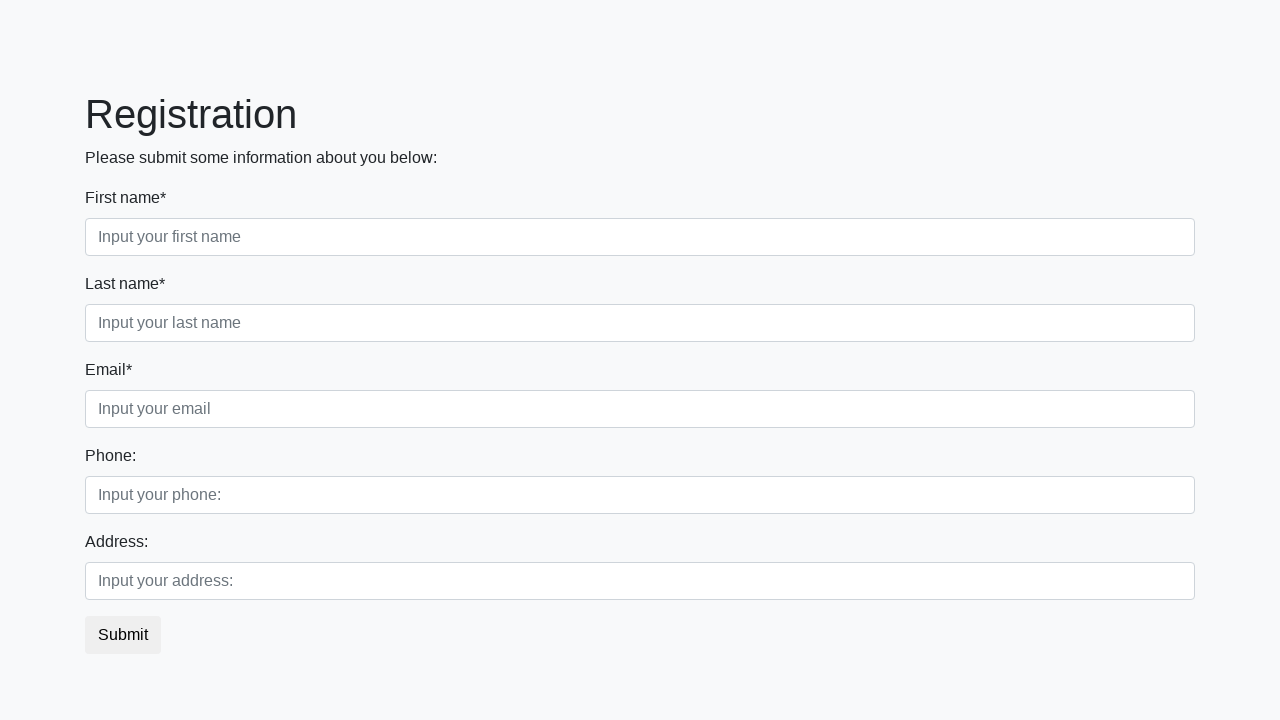

Filled first name field with 'John' on input[placeholder='Input your first name']
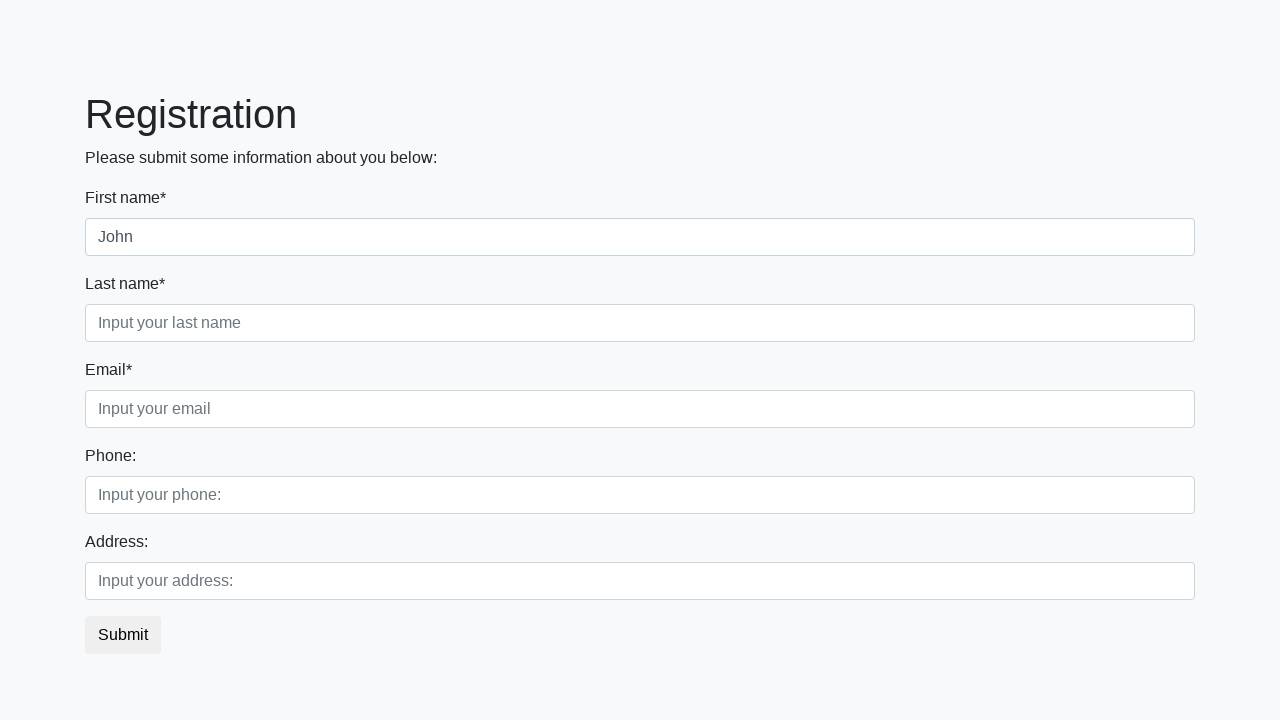

Filled last name field with 'Smith' on input[placeholder='Input your last name']
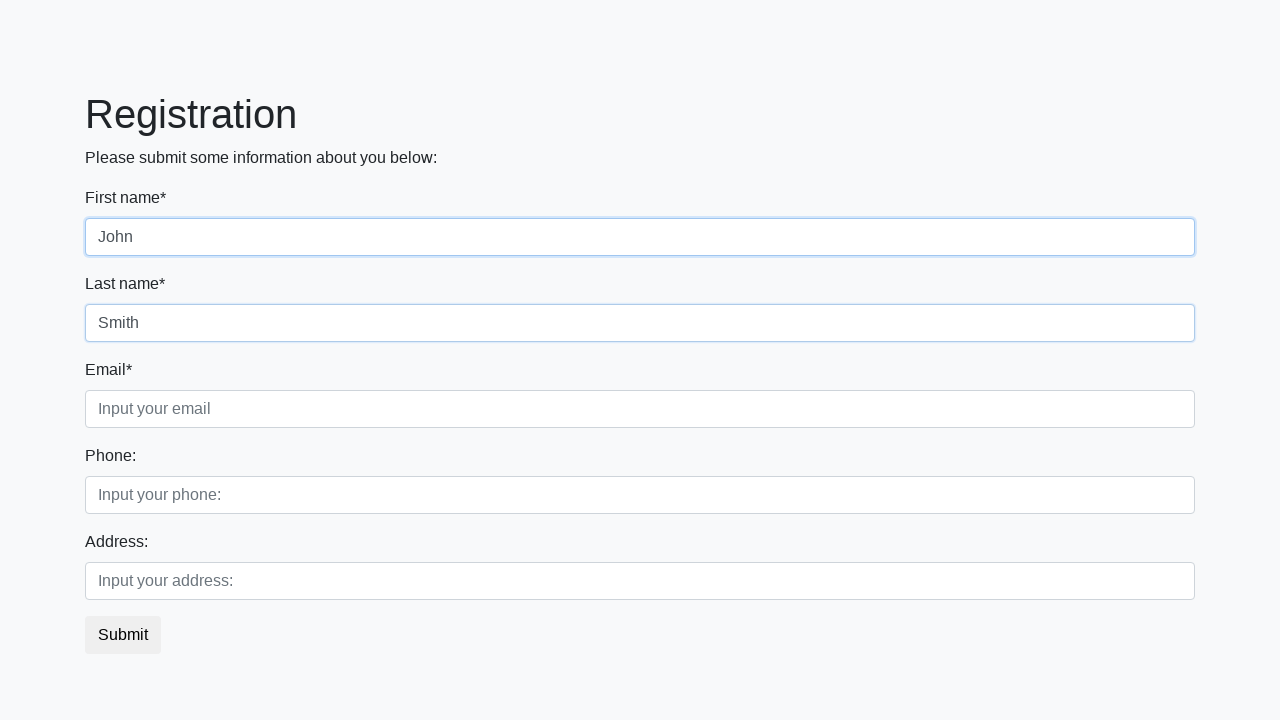

Filled email field with 'john.smith@example.com' on input[placeholder='Input your email']
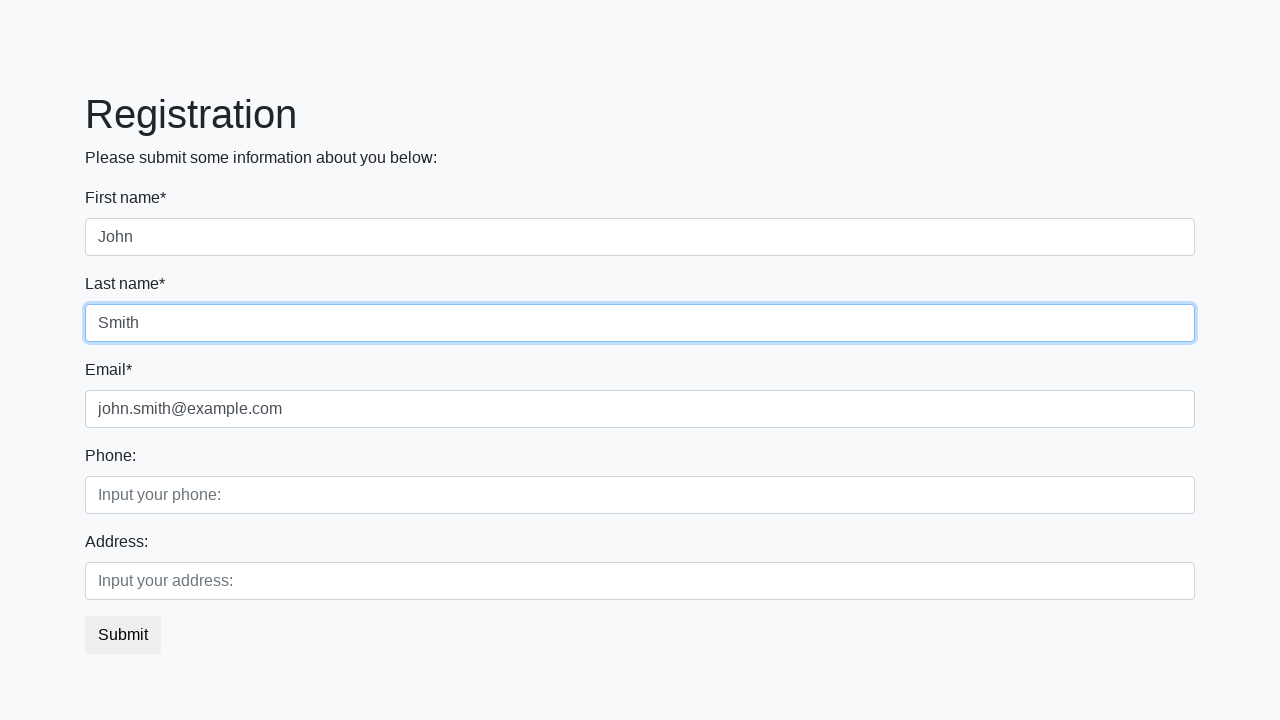

Filled phone field with '+1234567890' on input[placeholder='Input your phone:']
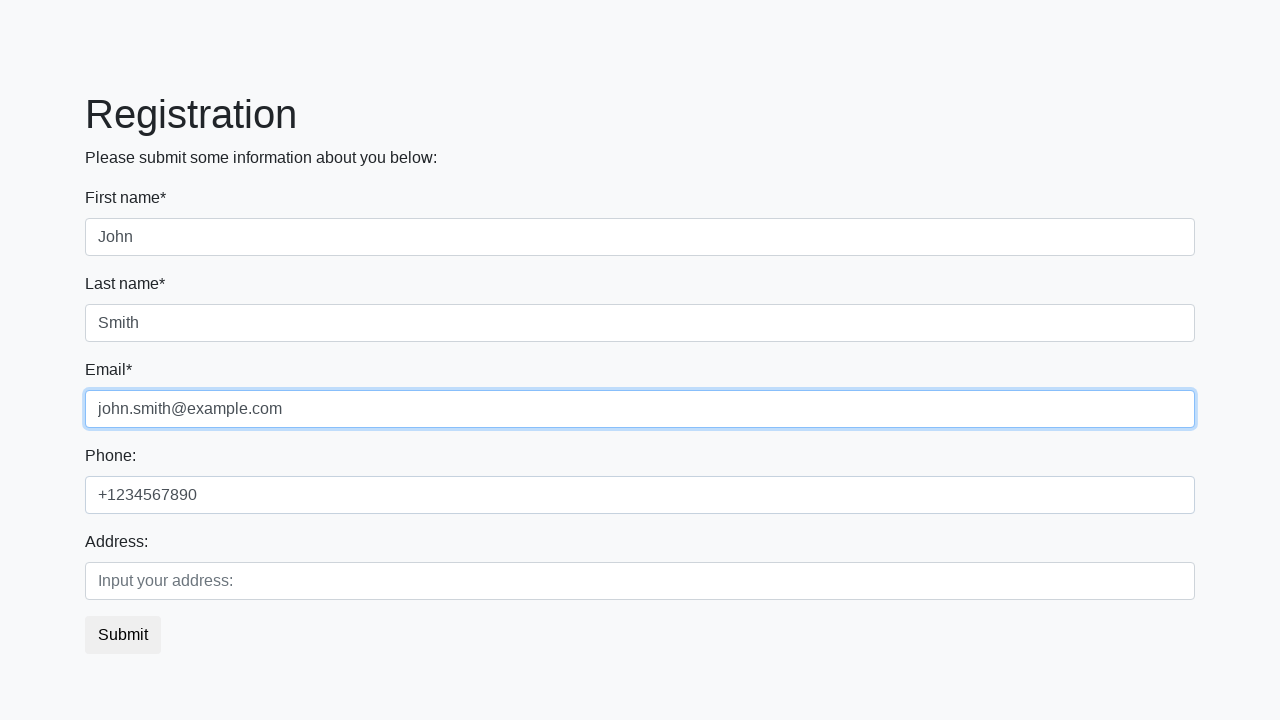

Filled address field with '123 Main Street' on input[placeholder='Input your address:']
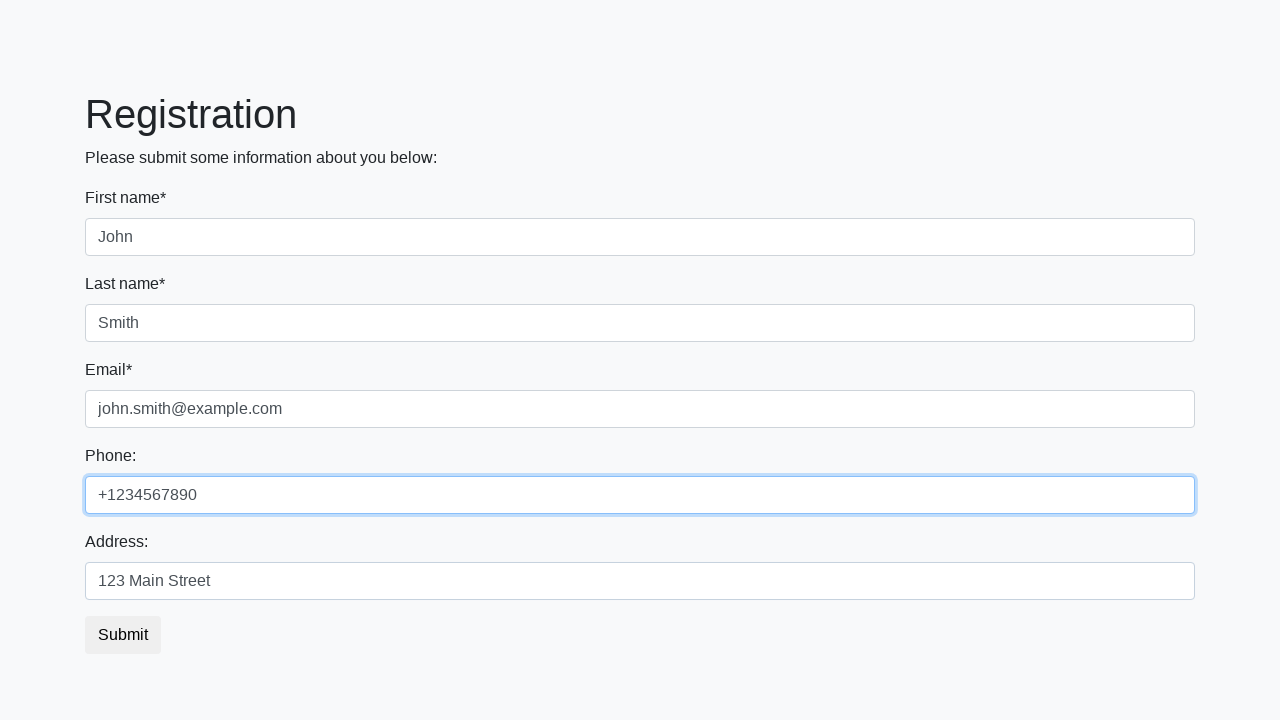

Clicked submit button to register at (123, 635) on button.btn
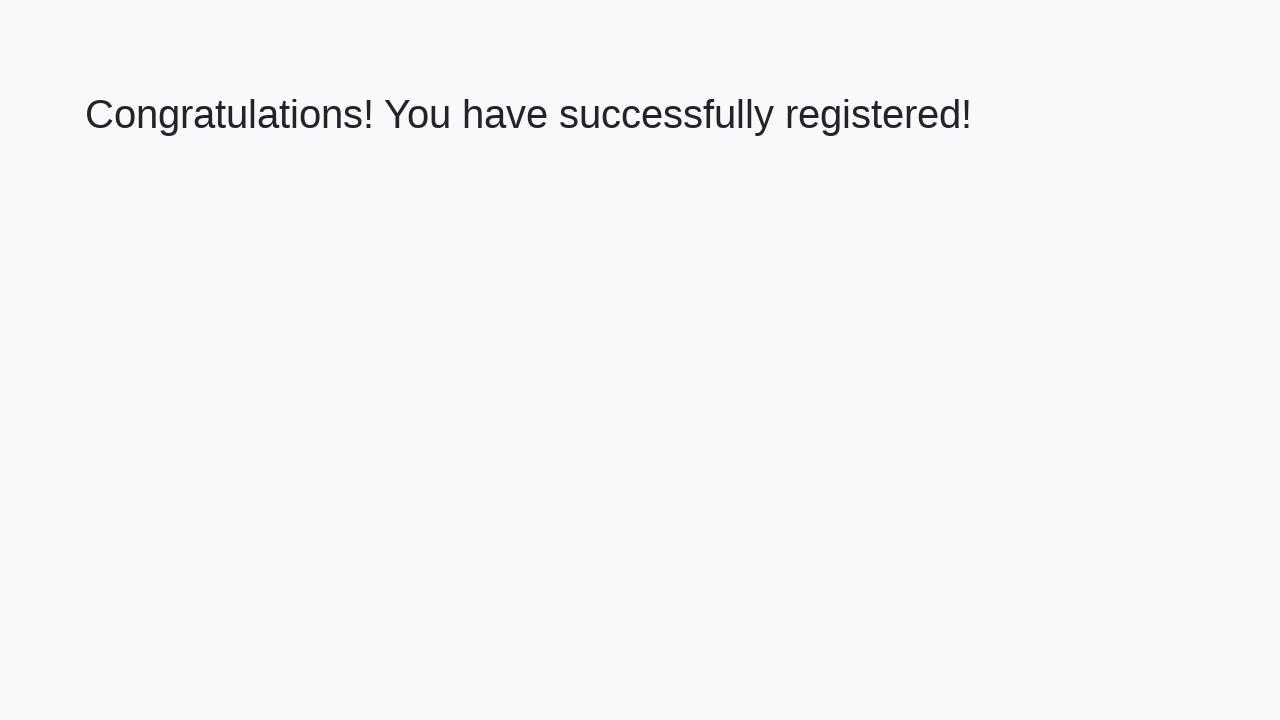

Success message heading appeared
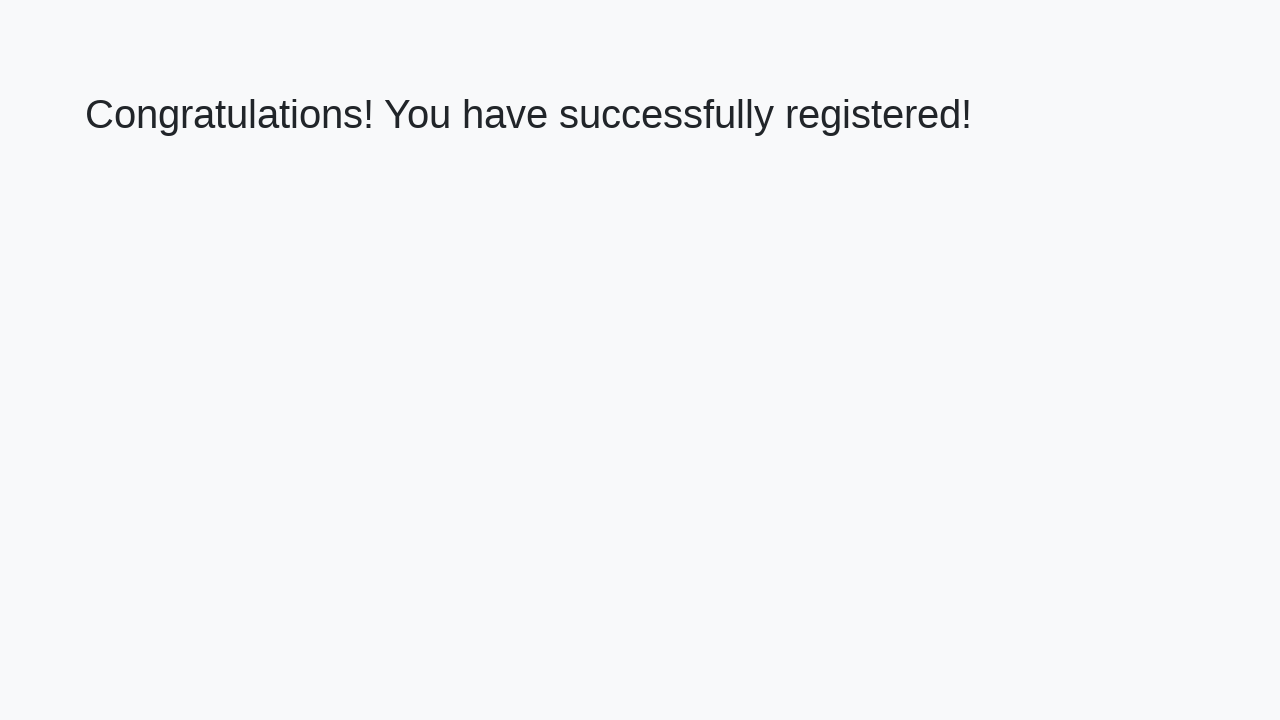

Retrieved success message text
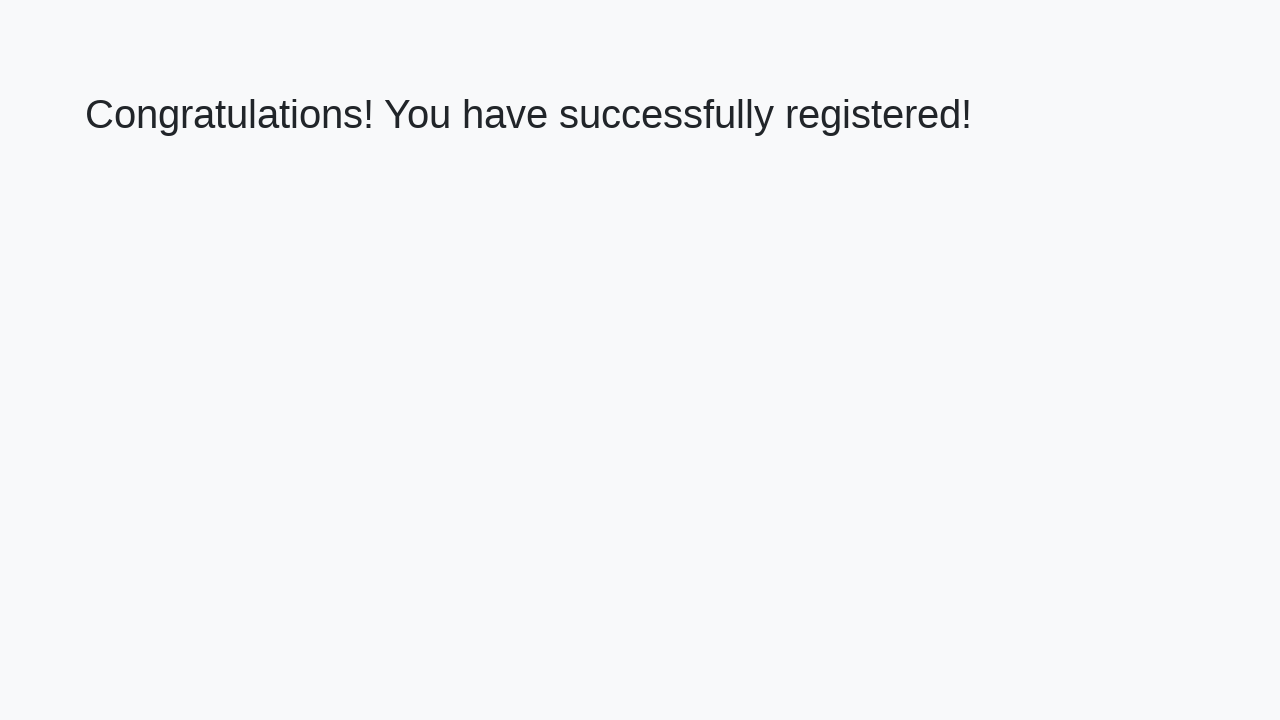

Verified registration success message matches expected text
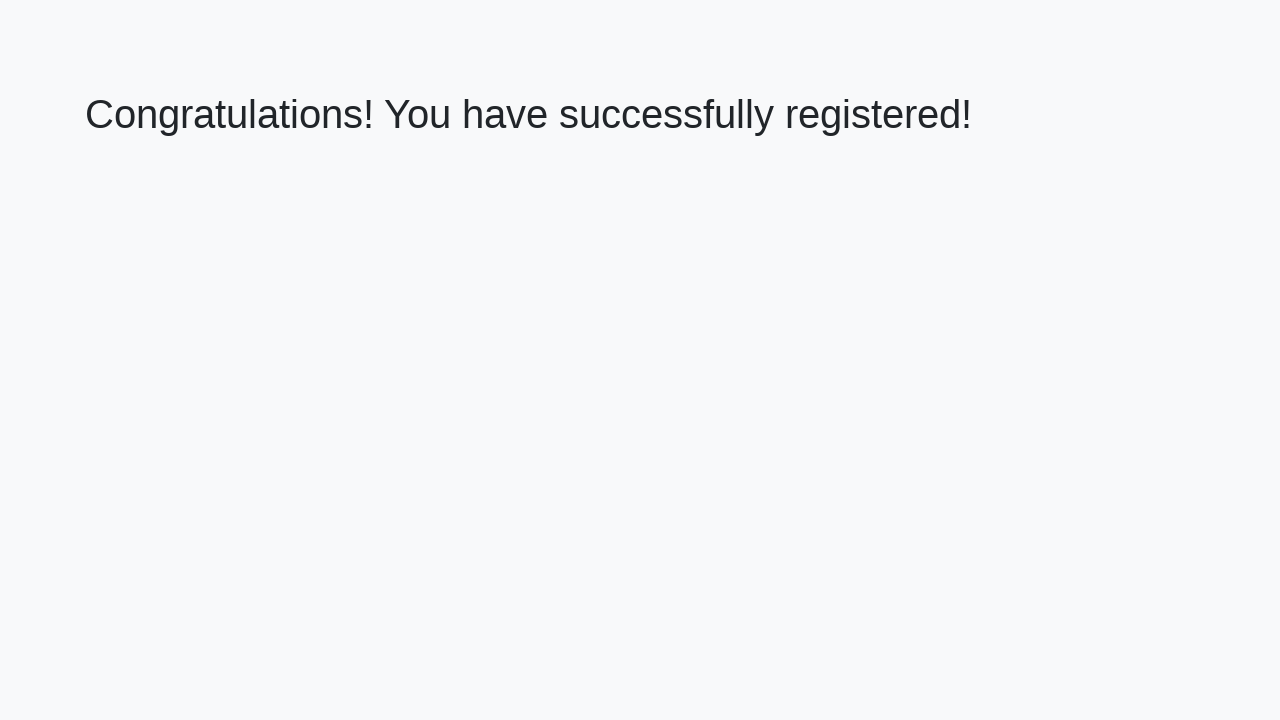

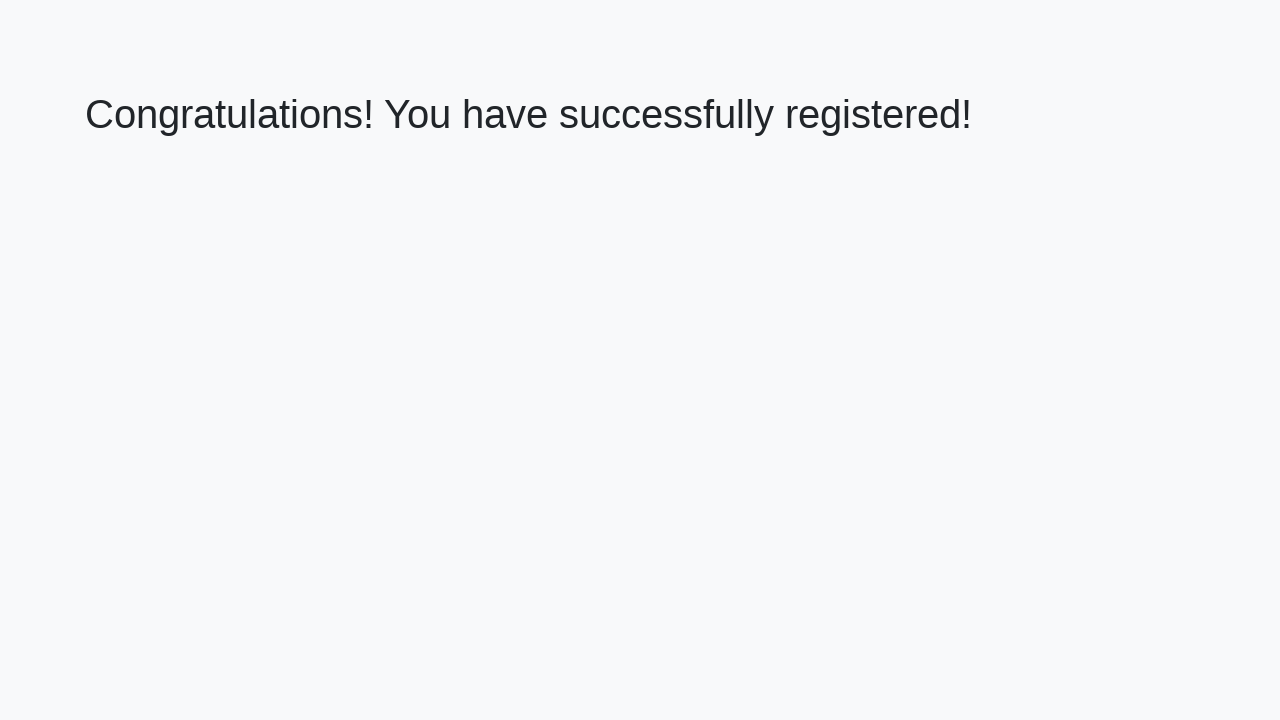